Navigates to the HYR Tutorials website and waits for the page to load

Starting URL: https://www.hyrtutorials.com/

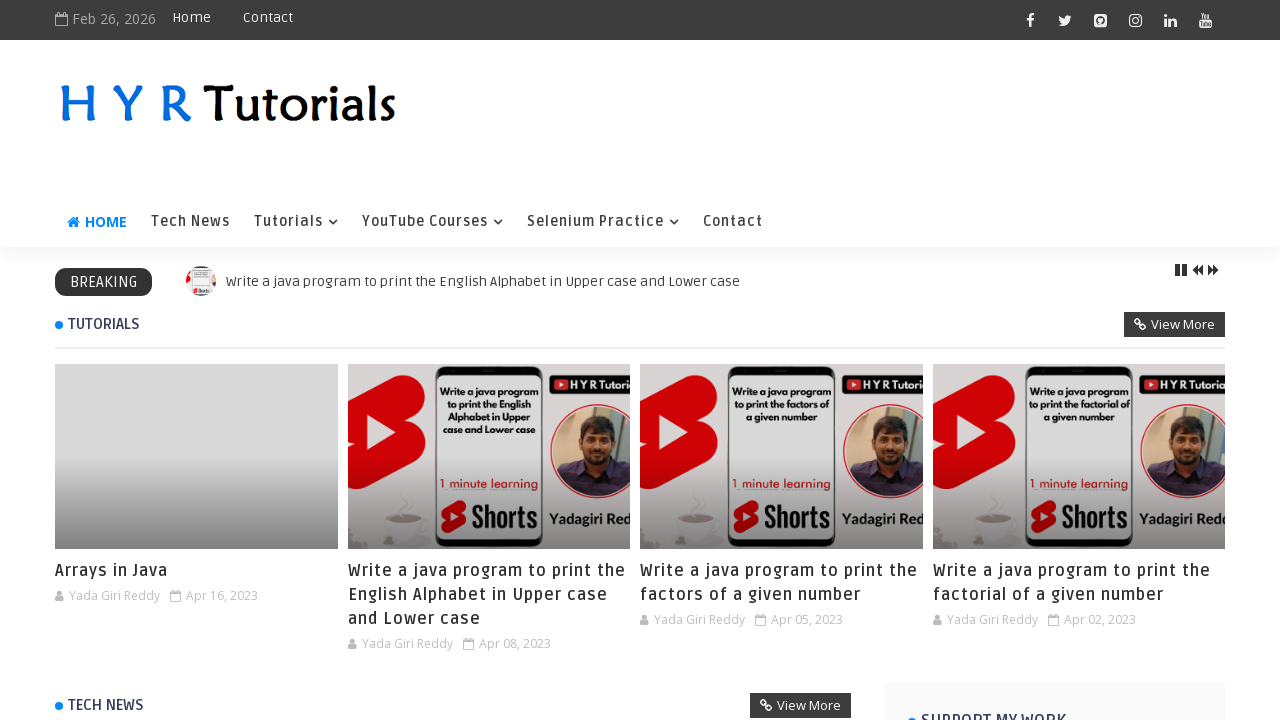

Waited 5 seconds for HYR Tutorials website to fully load
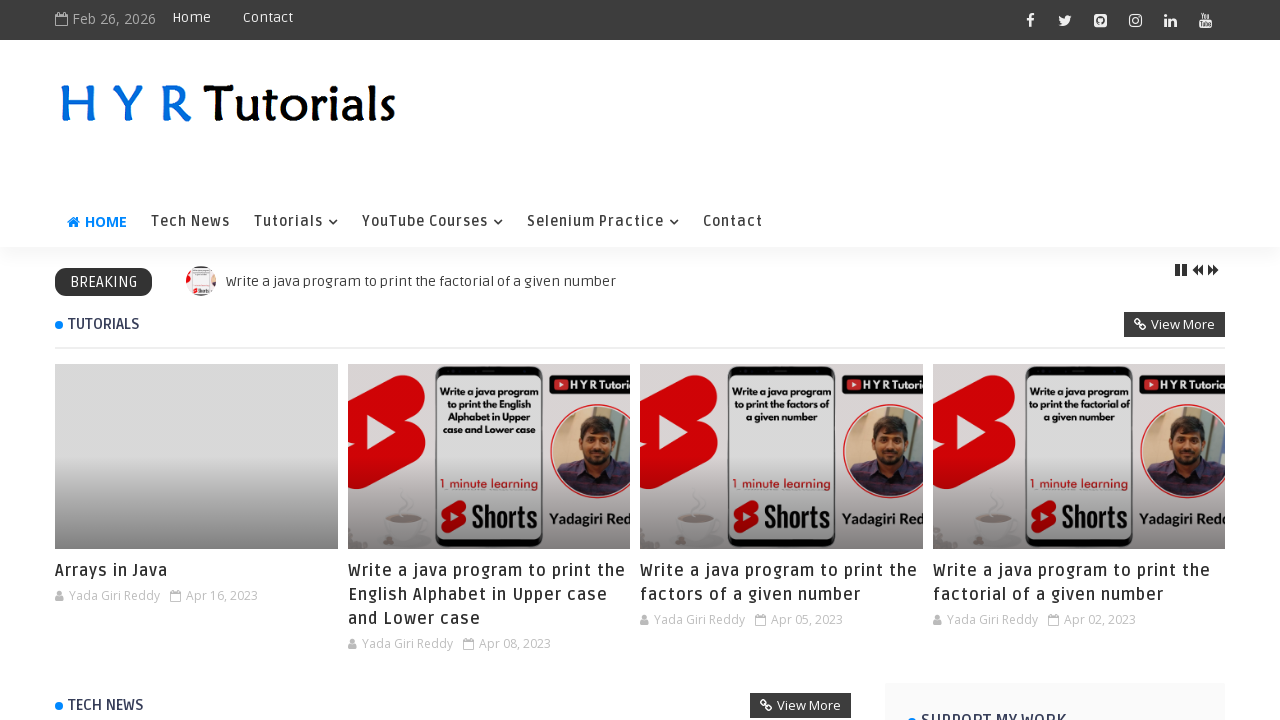

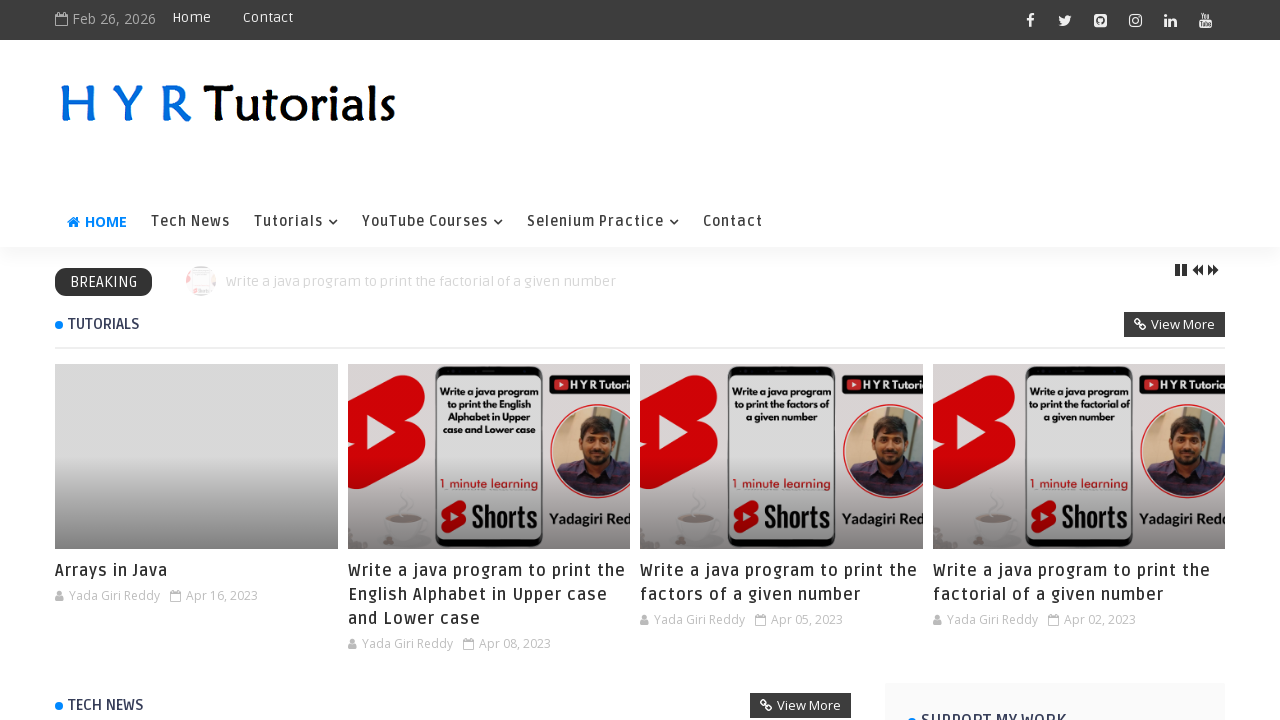